Tests drag and drop functionality by dragging an element to a specific location using offset coordinates and verifying the drop was successful

Starting URL: https://www.selenium.dev/selenium/web/mouse_interaction.html

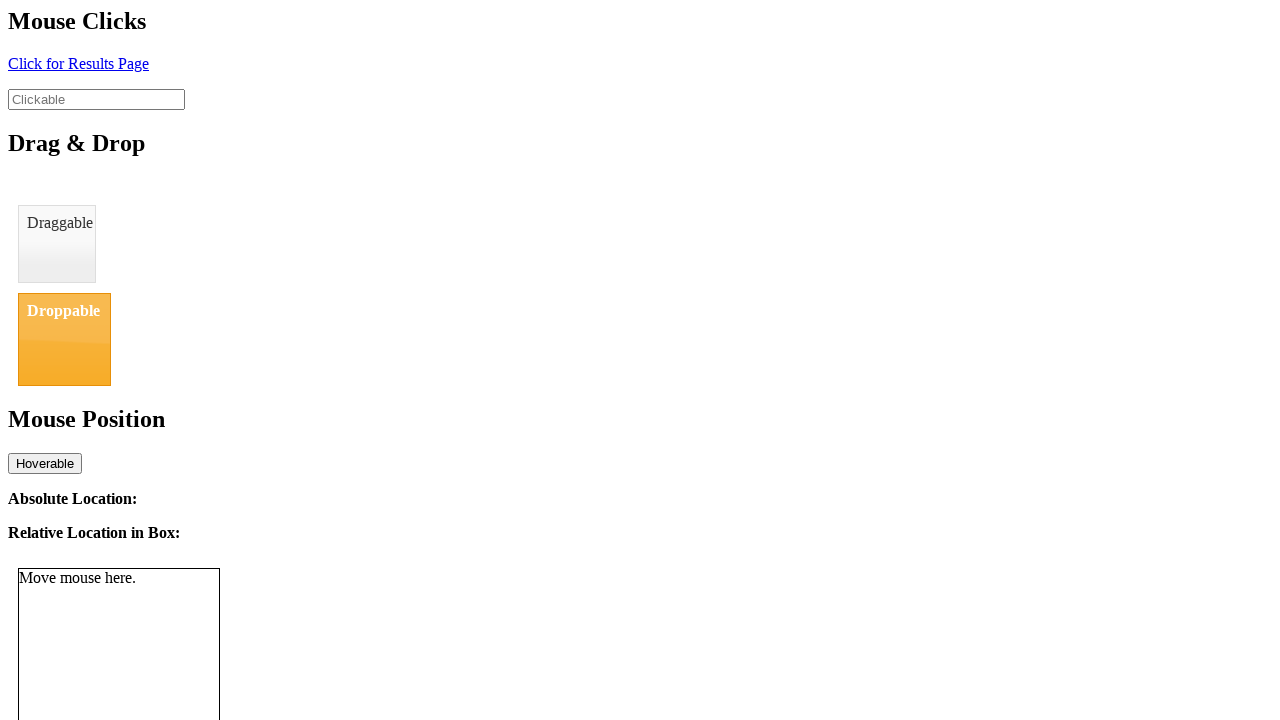

Located draggable element with id 'draggable'
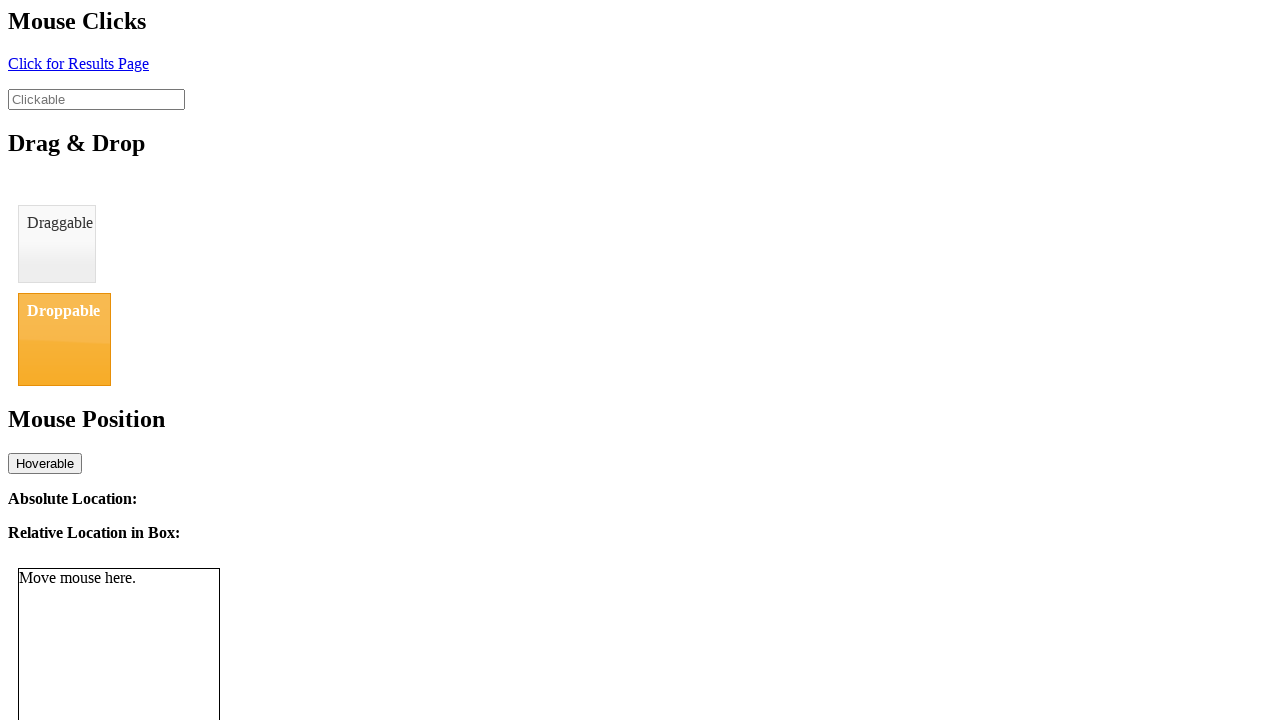

Retrieved bounding box of draggable element
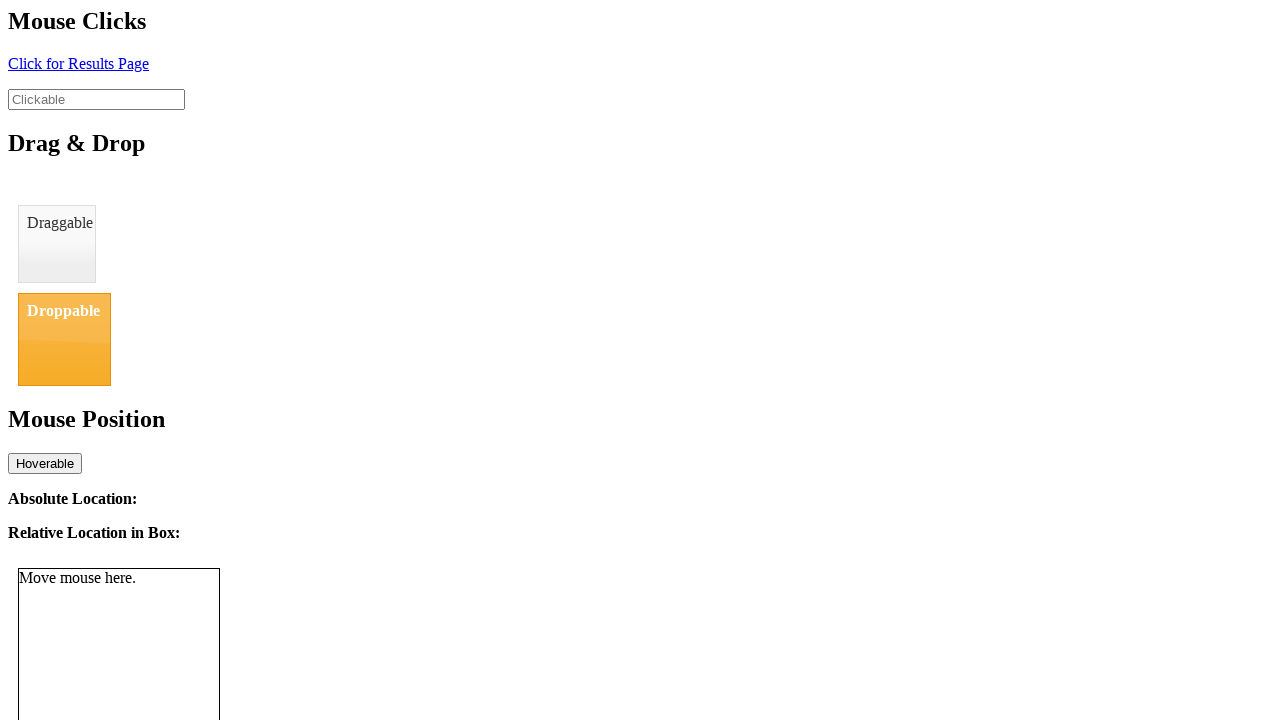

Located droppable element with id 'droppable'
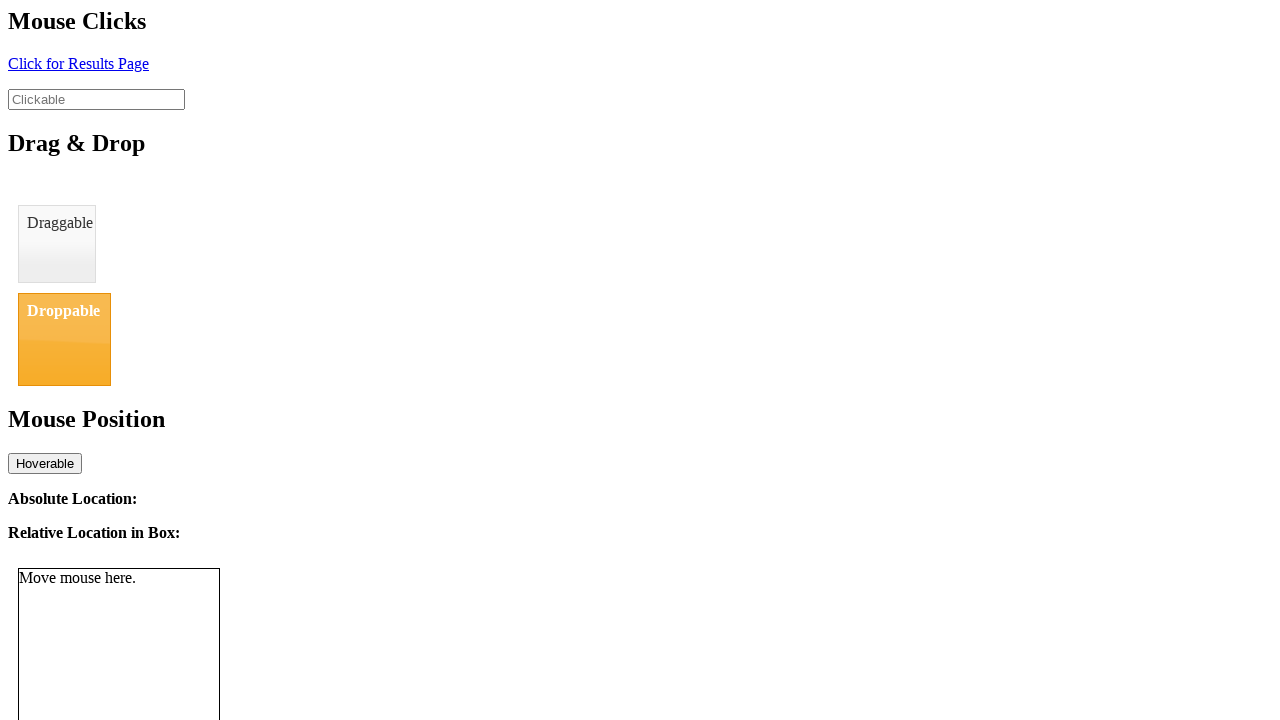

Retrieved bounding box of droppable element
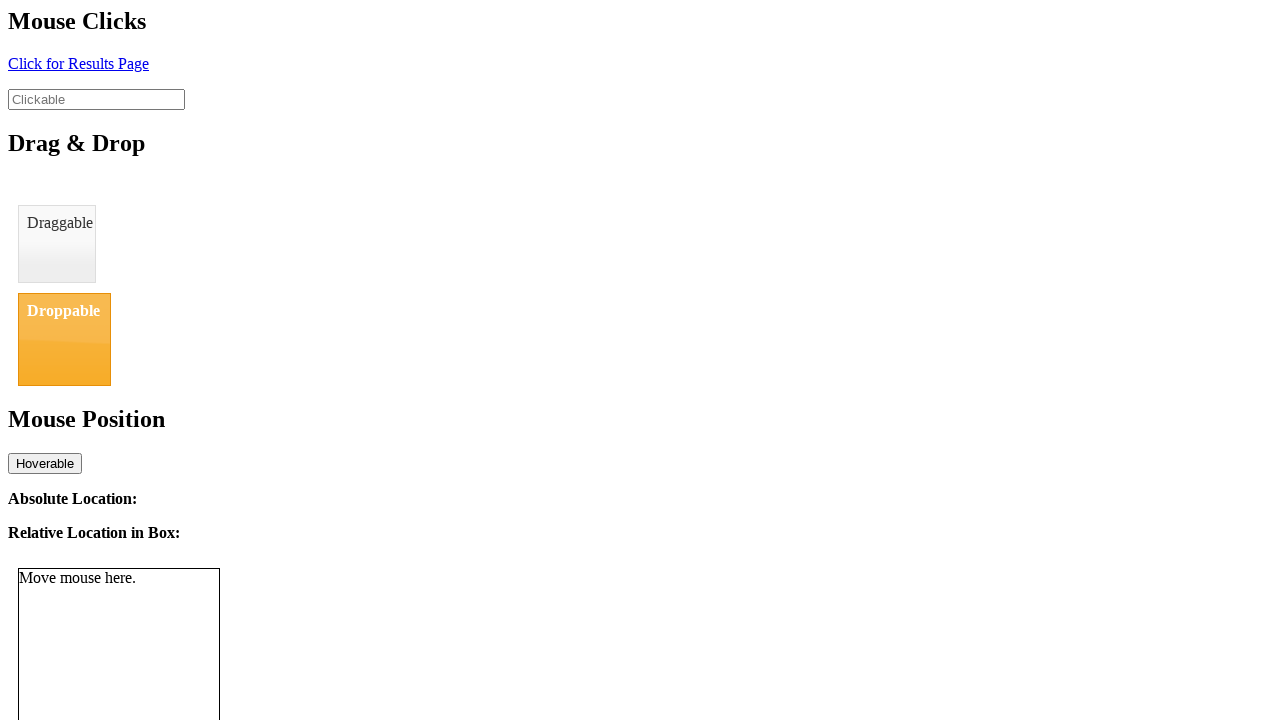

Calculated drag offset: x=0, y=88.0
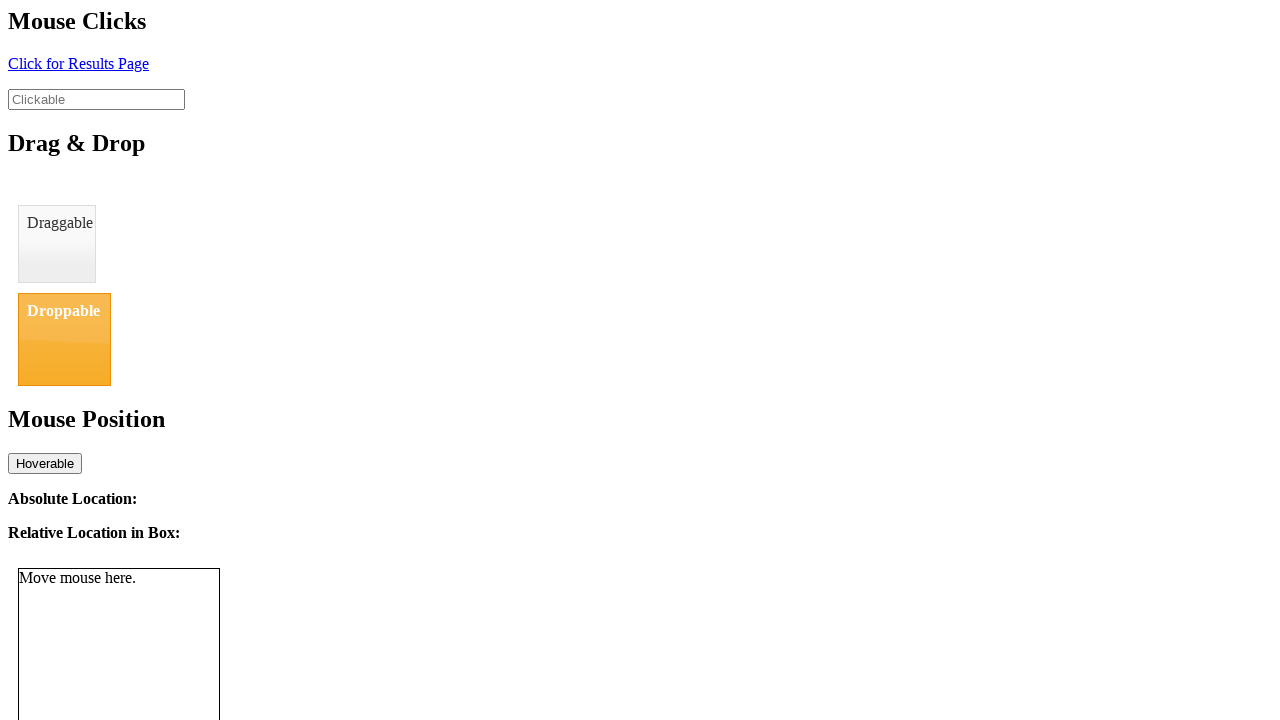

Dragged and dropped element to target location at (64, 339)
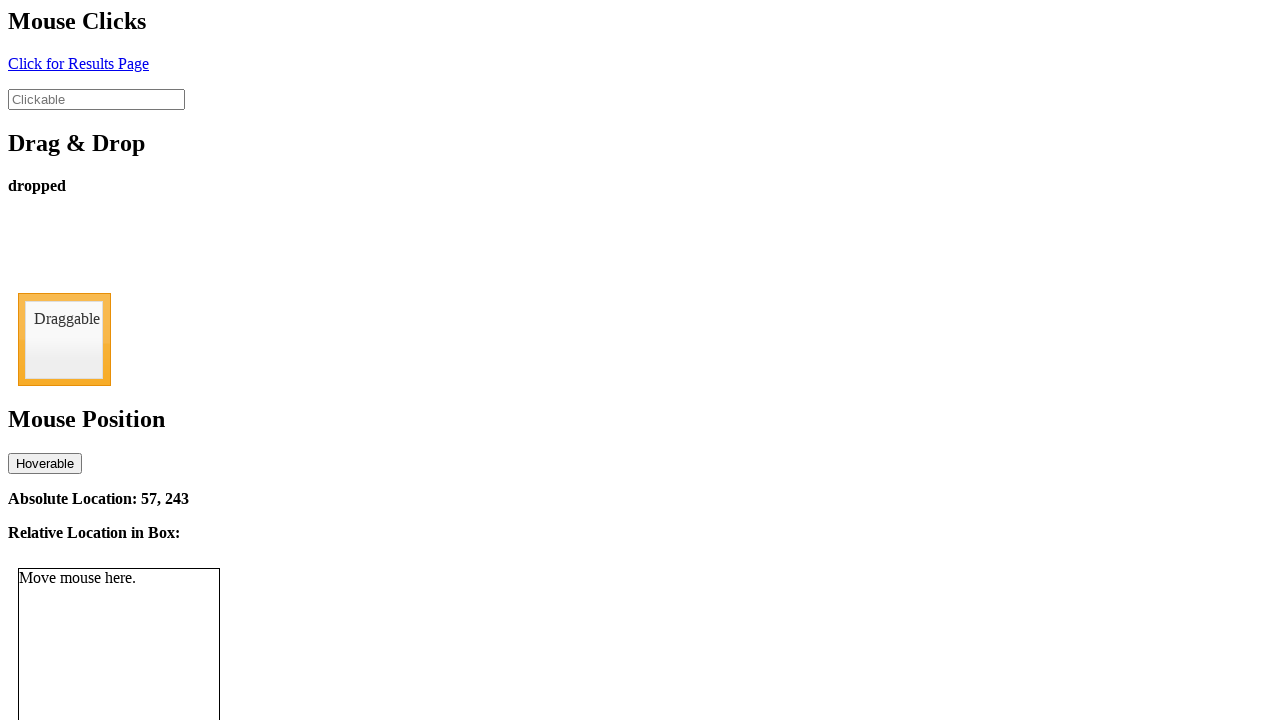

Retrieved drop status text: 'dropped'
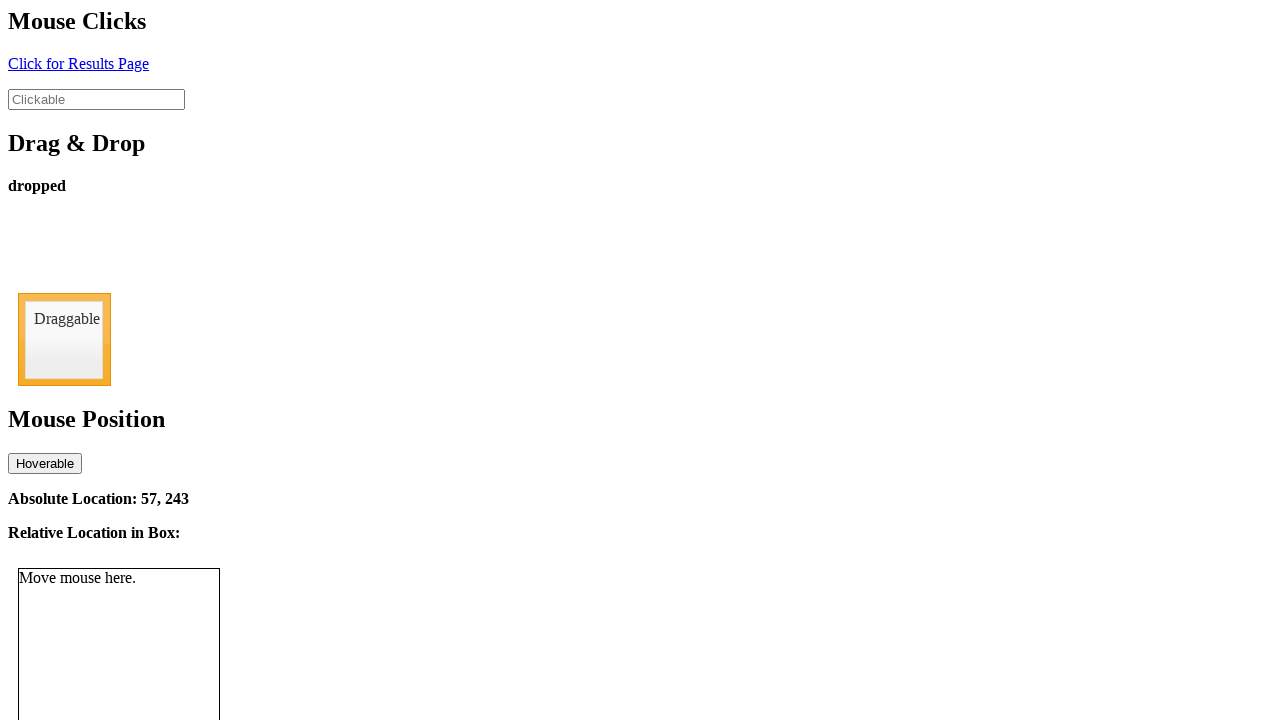

Verified drop was successful - status equals 'dropped'
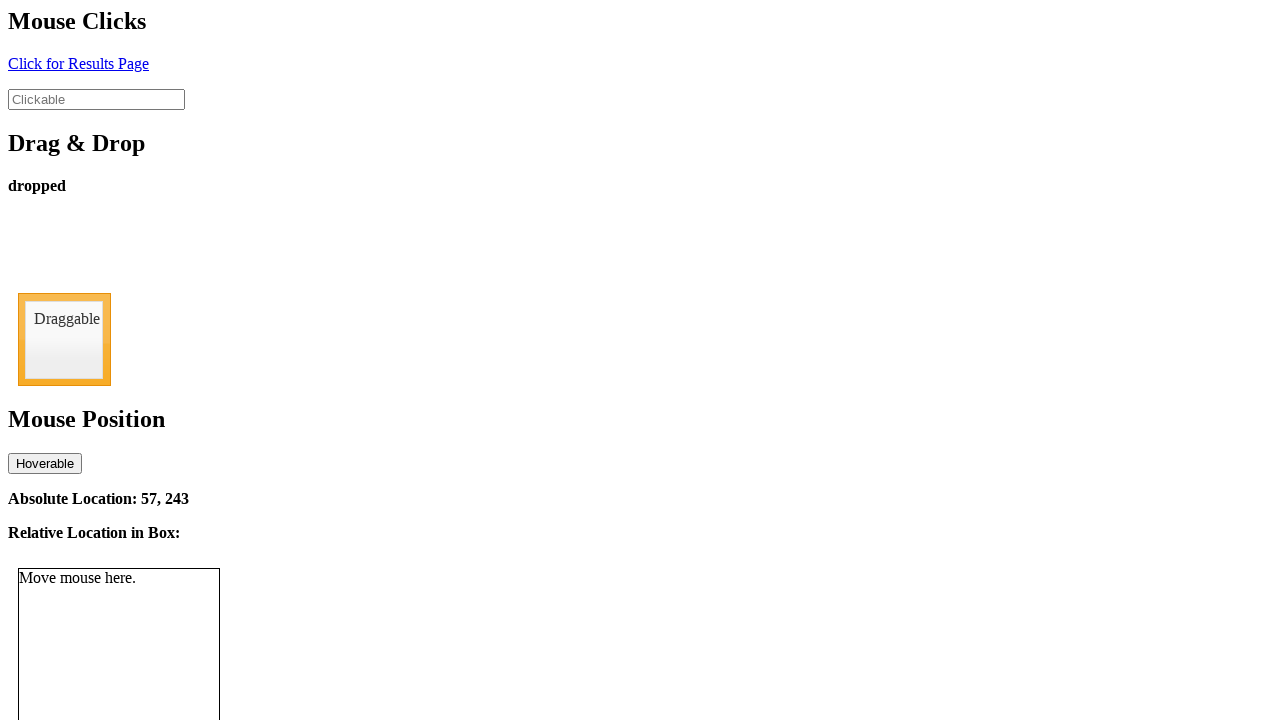

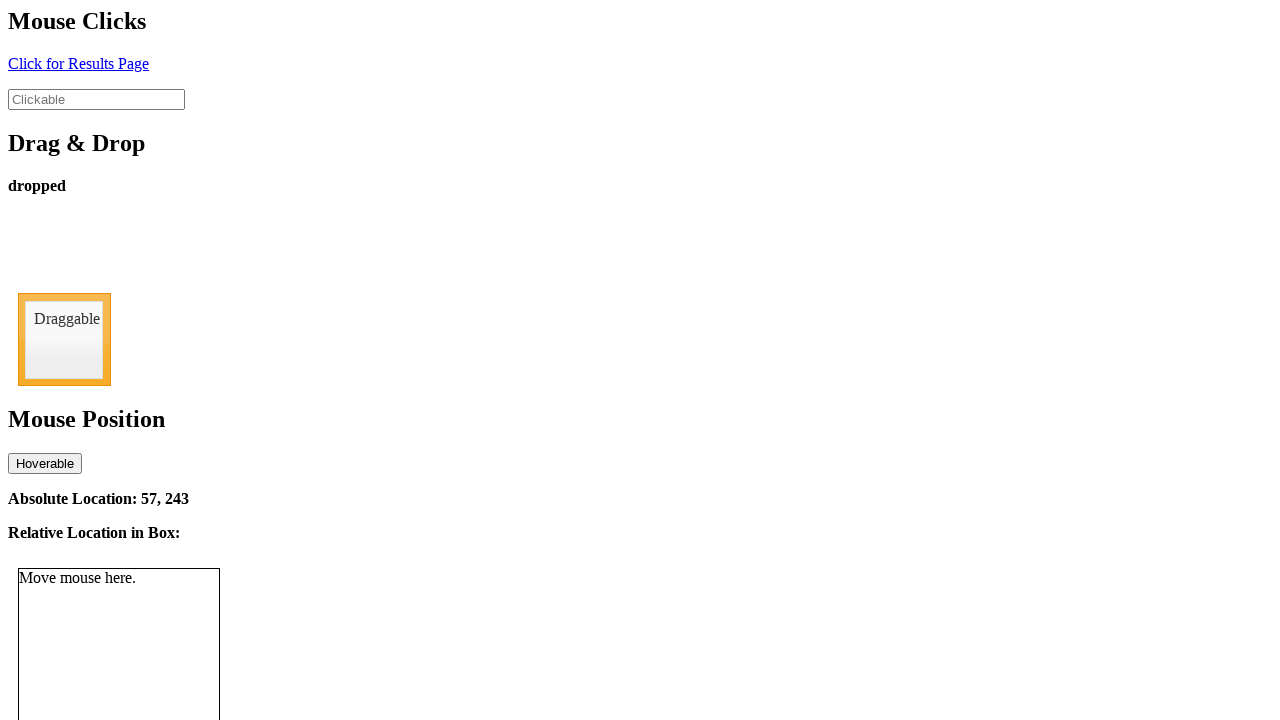